Tests changing the page title using JavaScript execution

Starting URL: http://www.compendiumdev.co.uk/selenium/canvas_basic.html

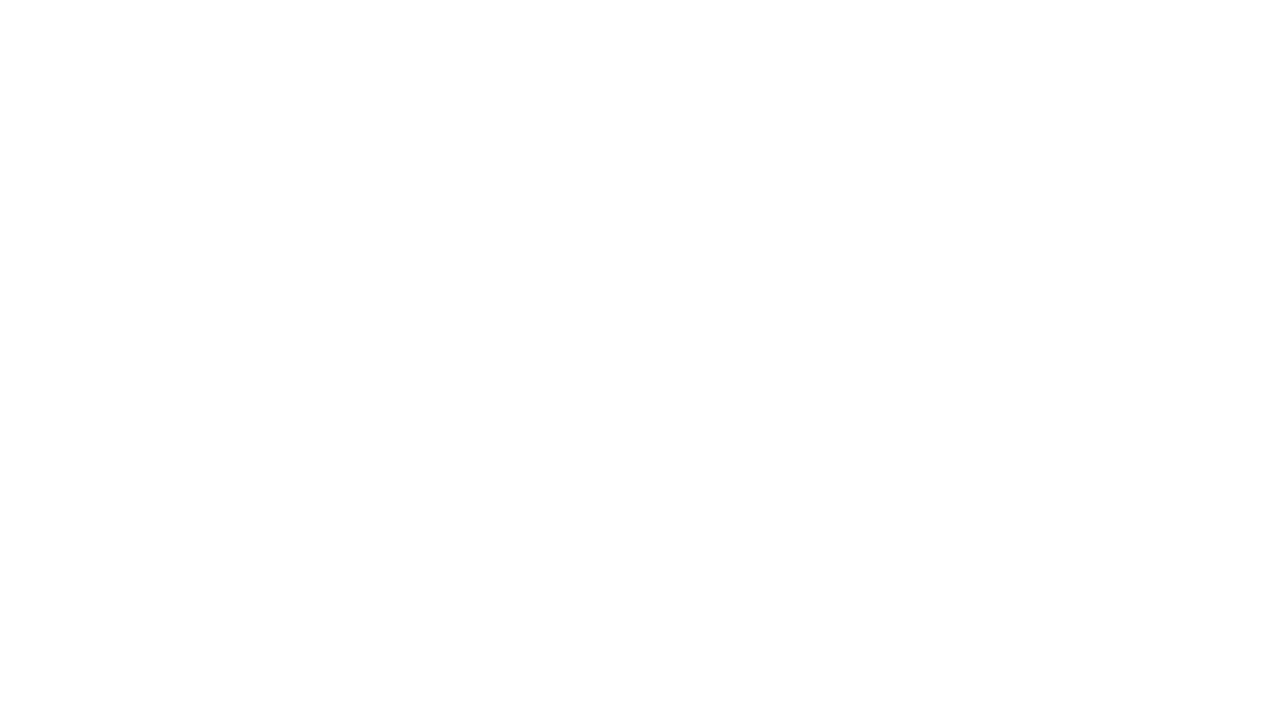

Reloaded the page
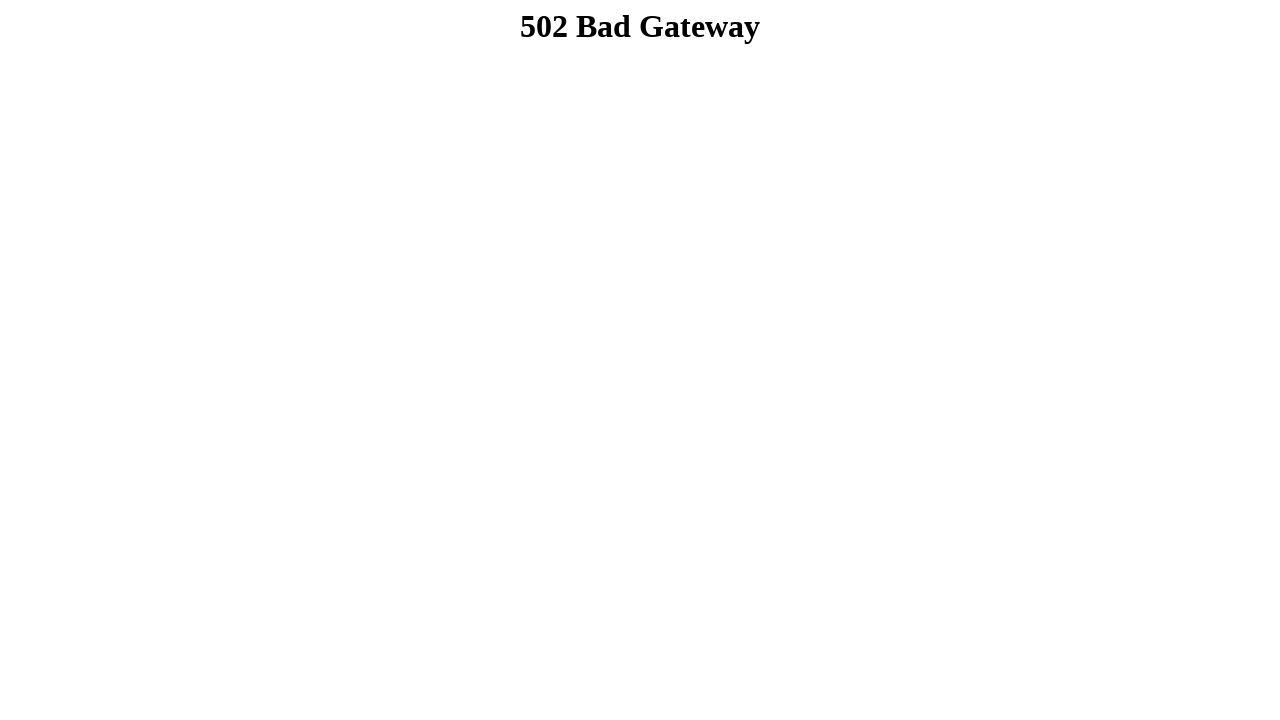

Changed page title to 'bob' using JavaScript execution
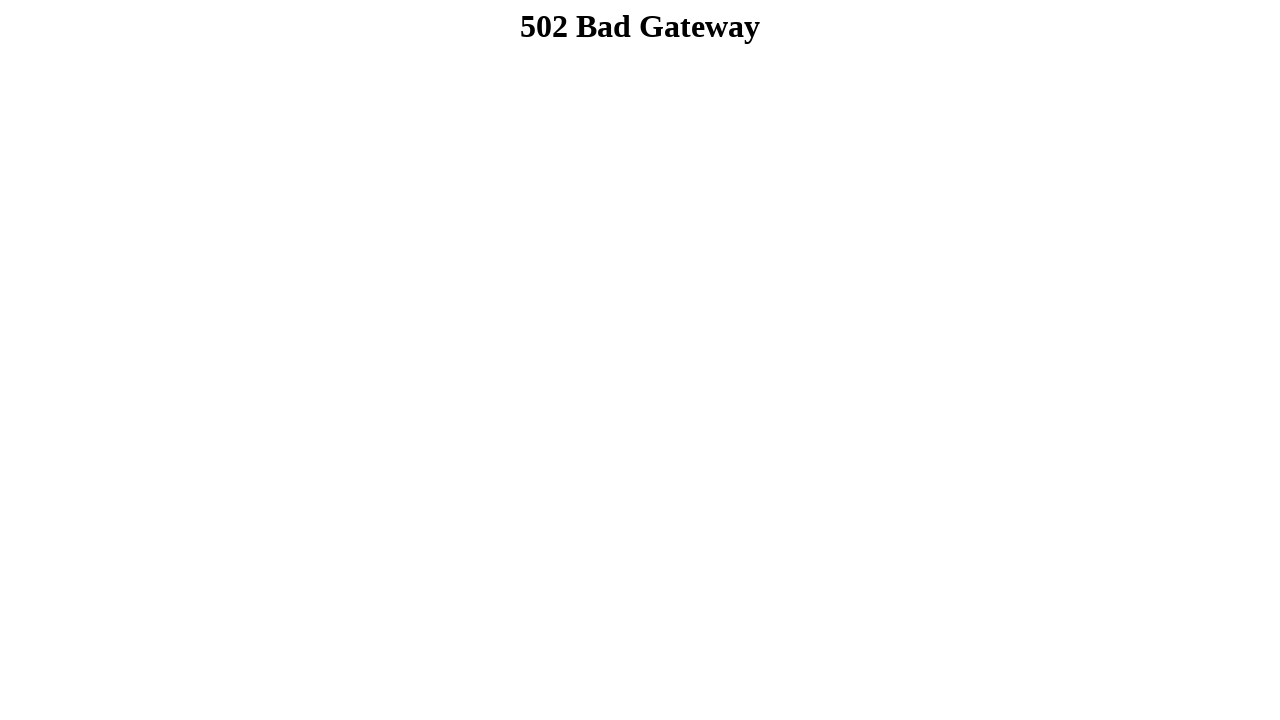

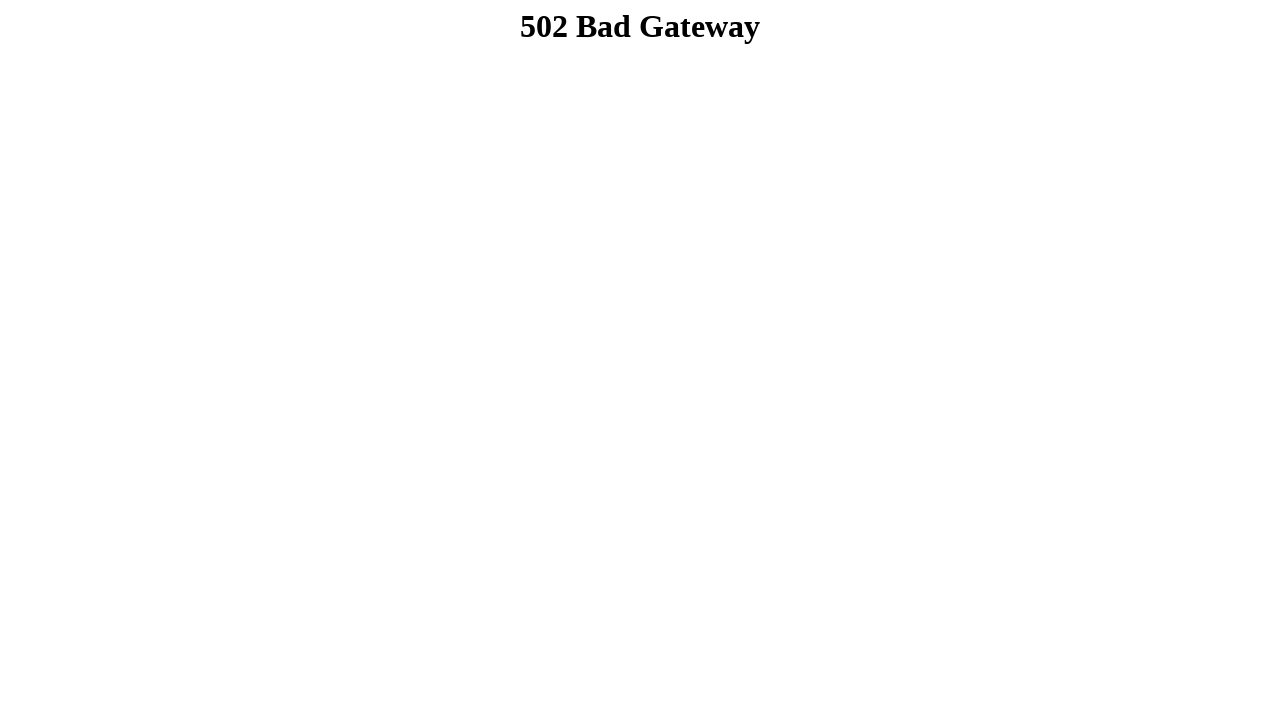